Tests JavaScript prompt alert functionality by clicking a button to trigger a prompt, entering text into it, and accepting the alert

Starting URL: https://omayo.blogspot.com/

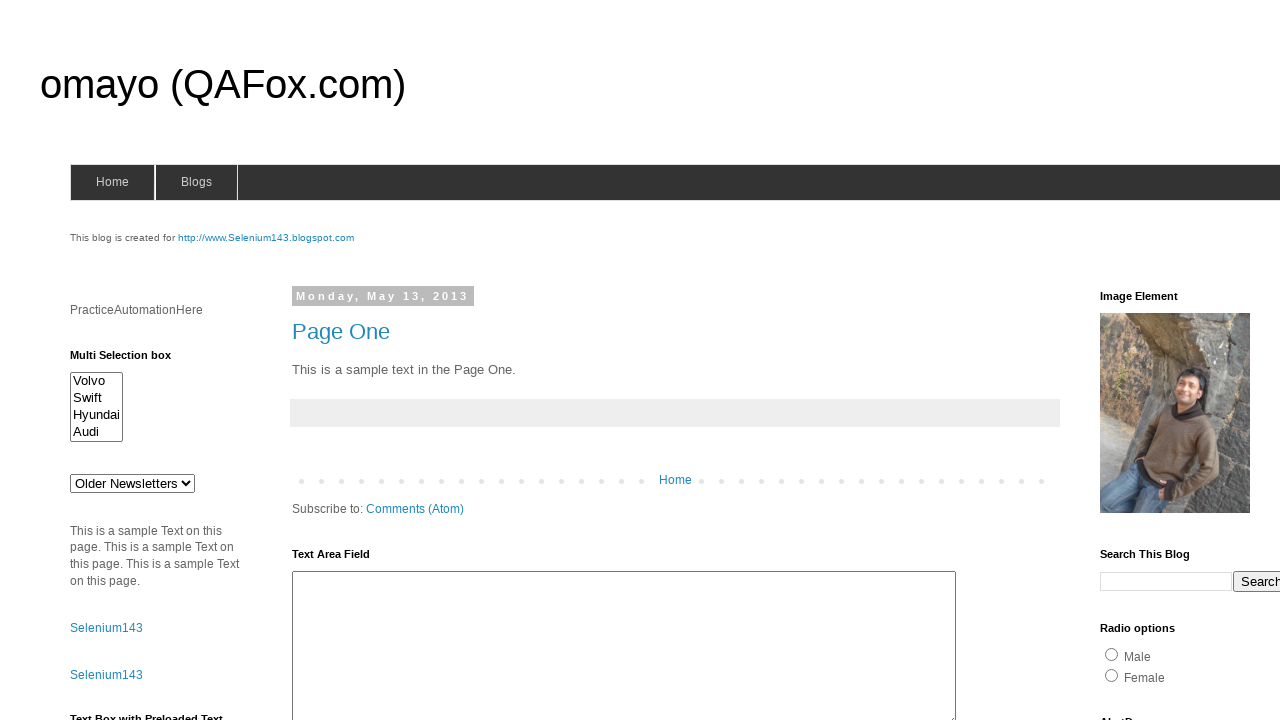

Clicked the Get Prompt button to trigger the alert at (1140, 361) on #prompt
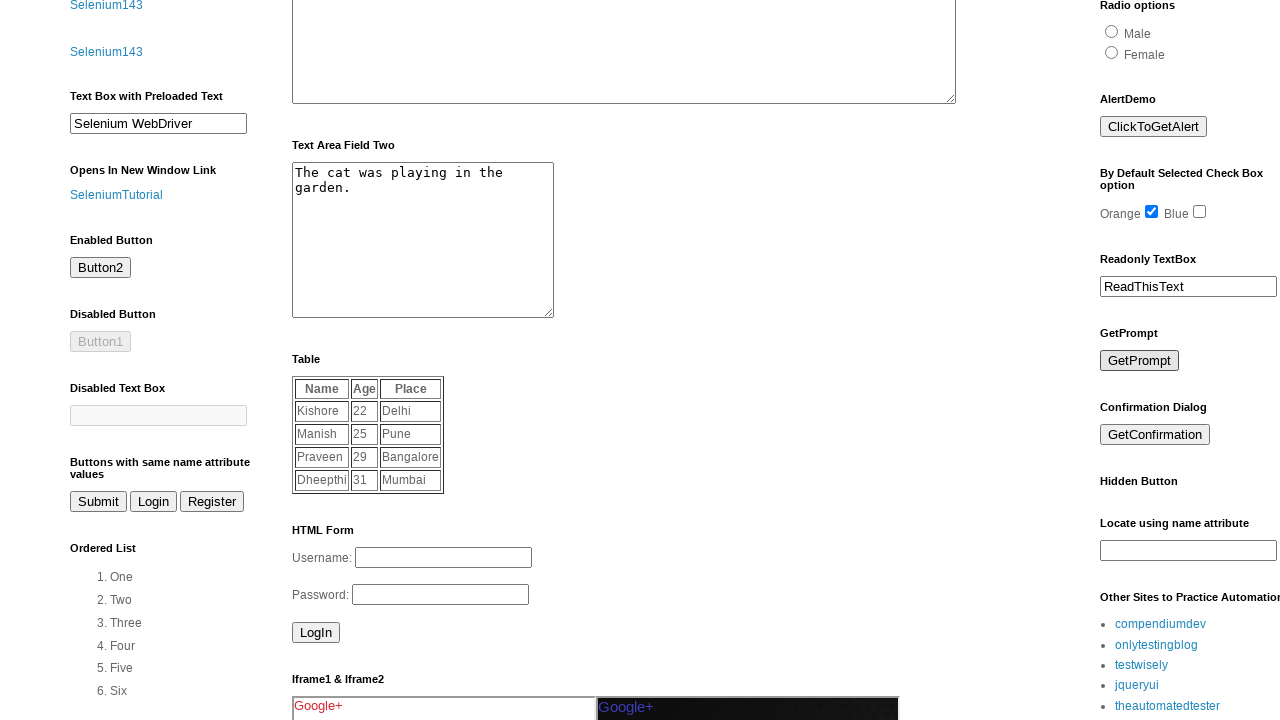

Set up dialog handler to accept prompt with text 'Testing'
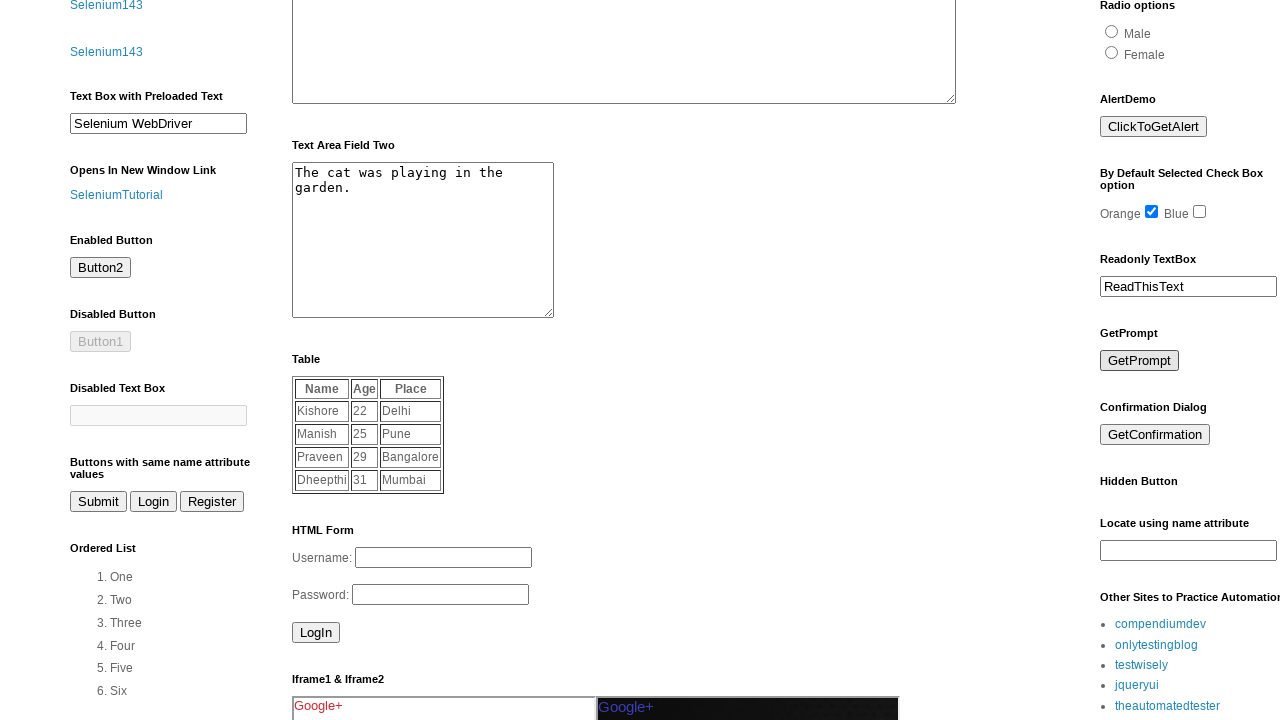

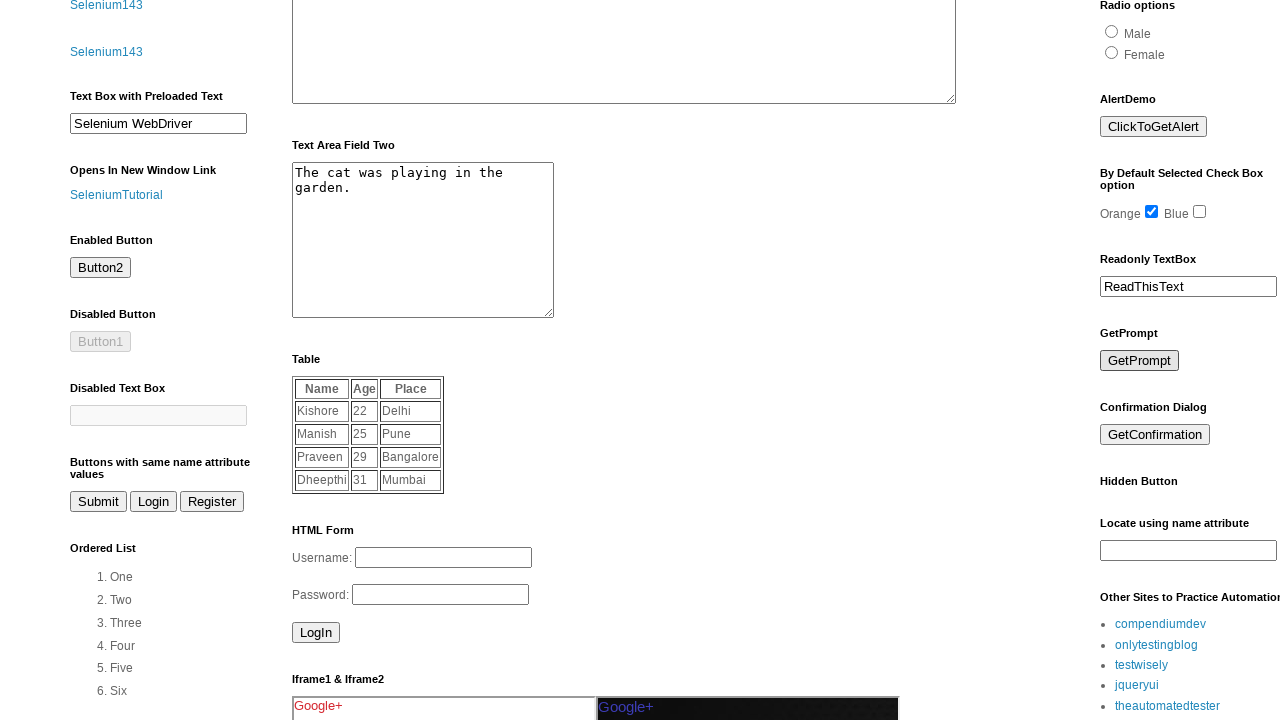